Tests scrolling functionality on a page with a fixed table header, scrolls the window and table, then verifies the sum of values in the table matches the displayed total.

Starting URL: https://rahulshettyacademy.com/AutomationPractice/

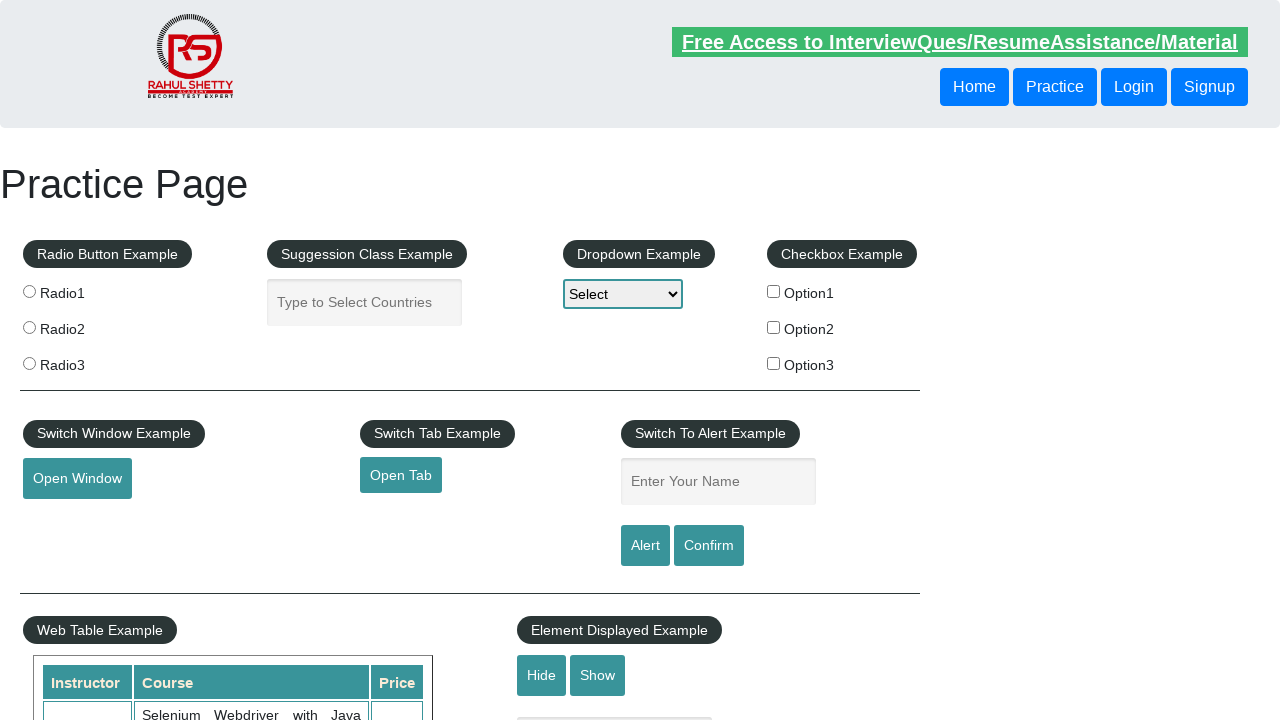

Scrolled window down by 500 pixels
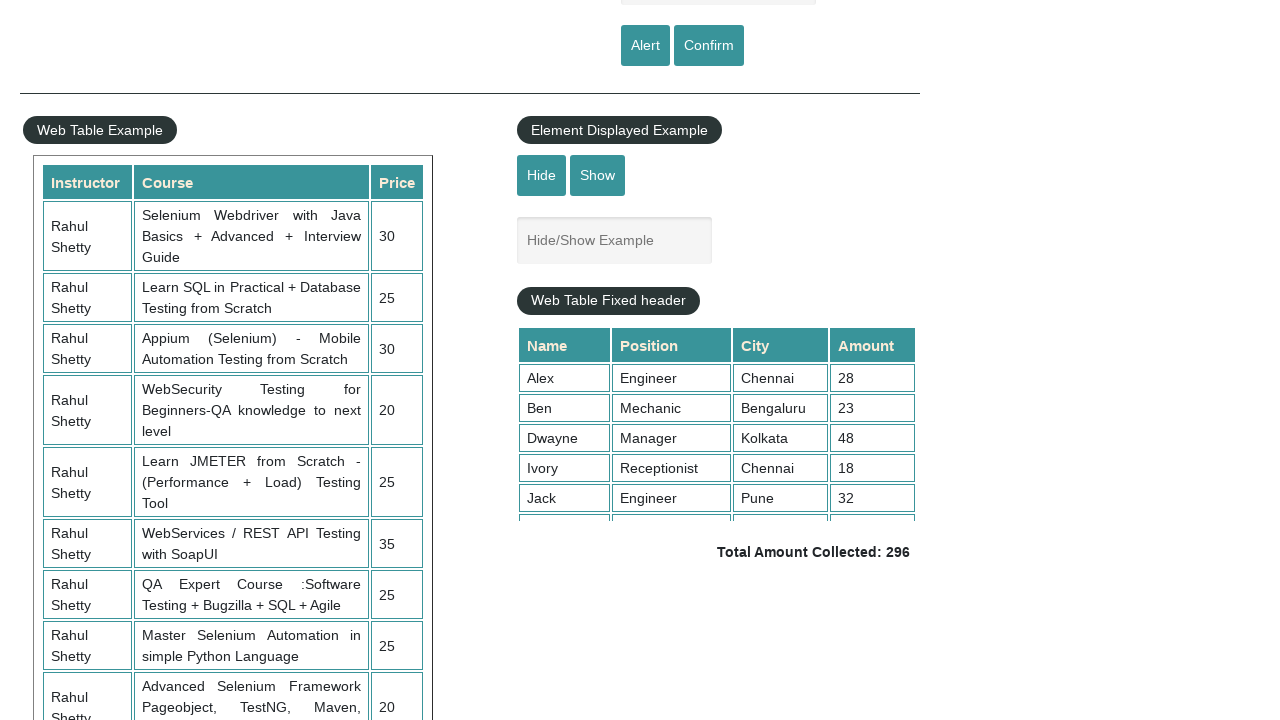

Waited 3 seconds for scroll to complete
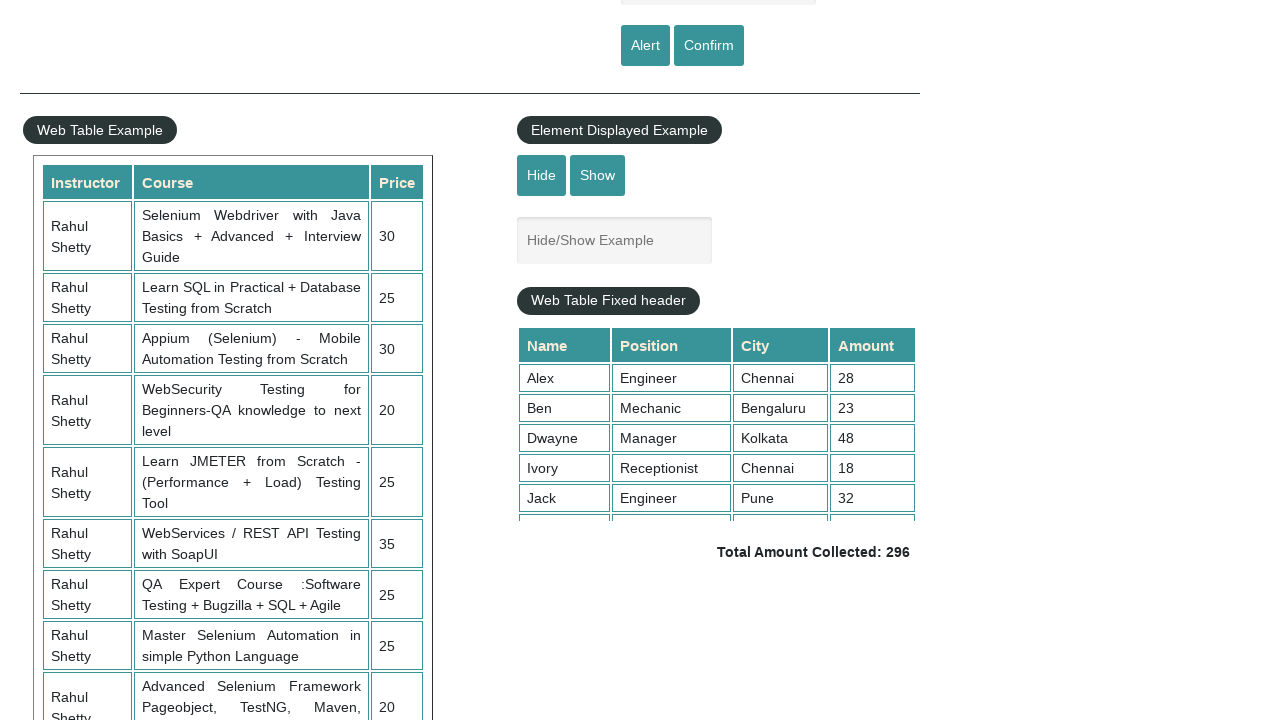

Scrolled fixed header table down by 5000 pixels
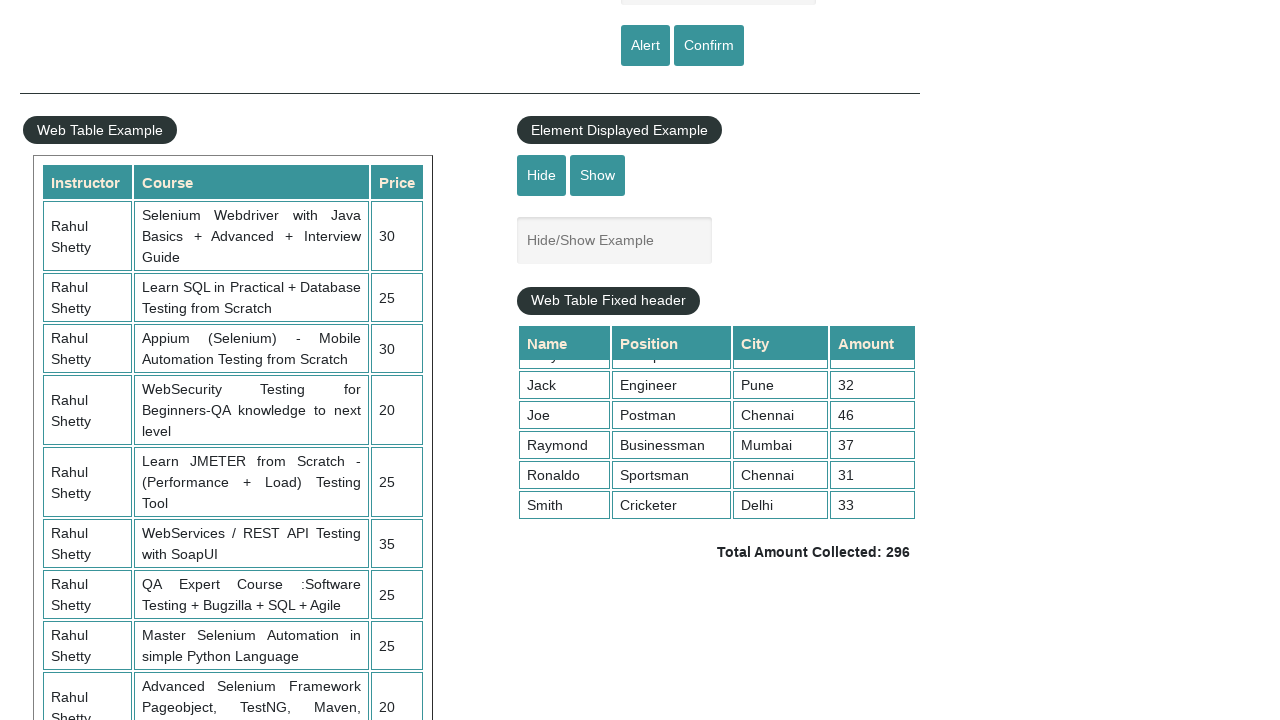

Retrieved all values from the 4th column of the product table
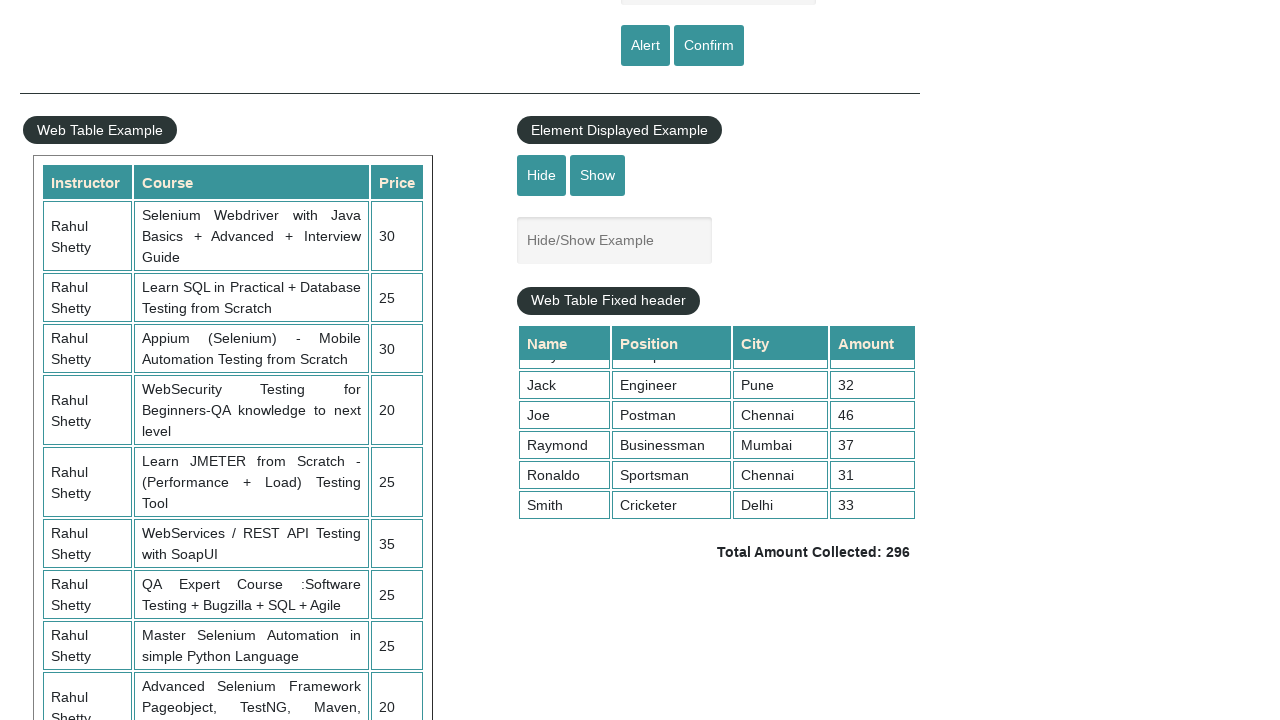

Calculated sum of table values: 296
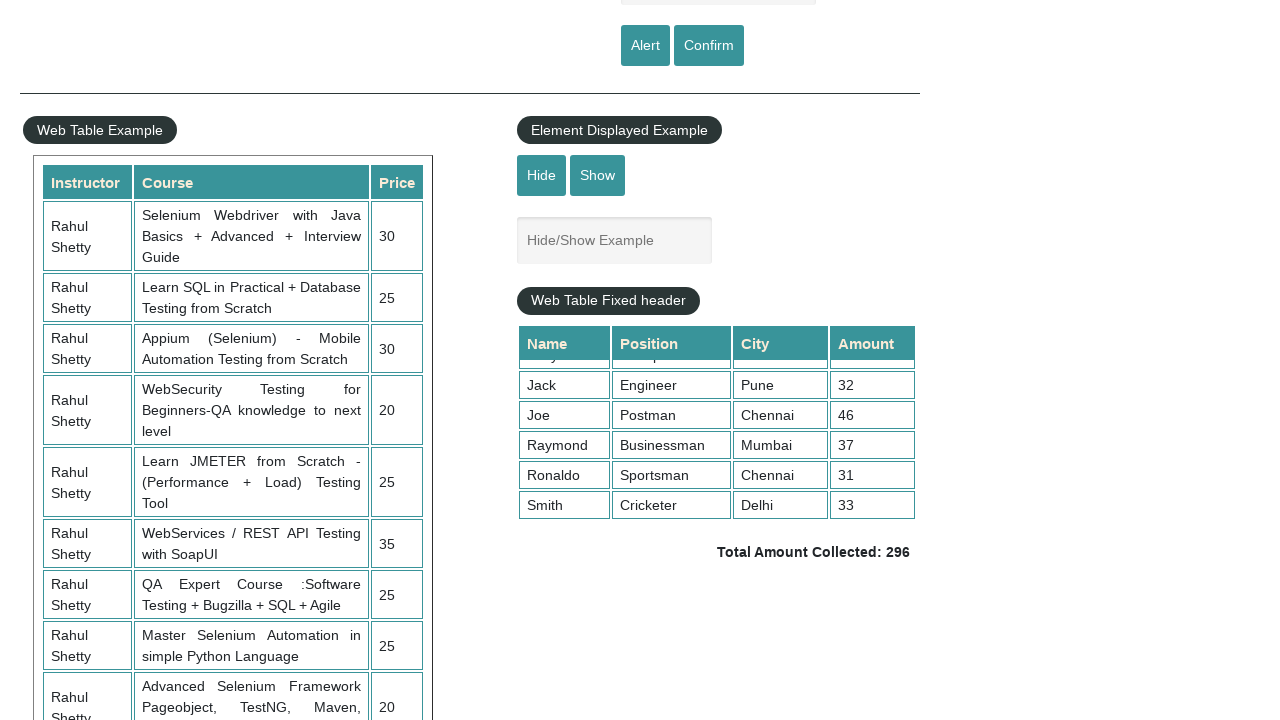

Retrieved displayed total amount text
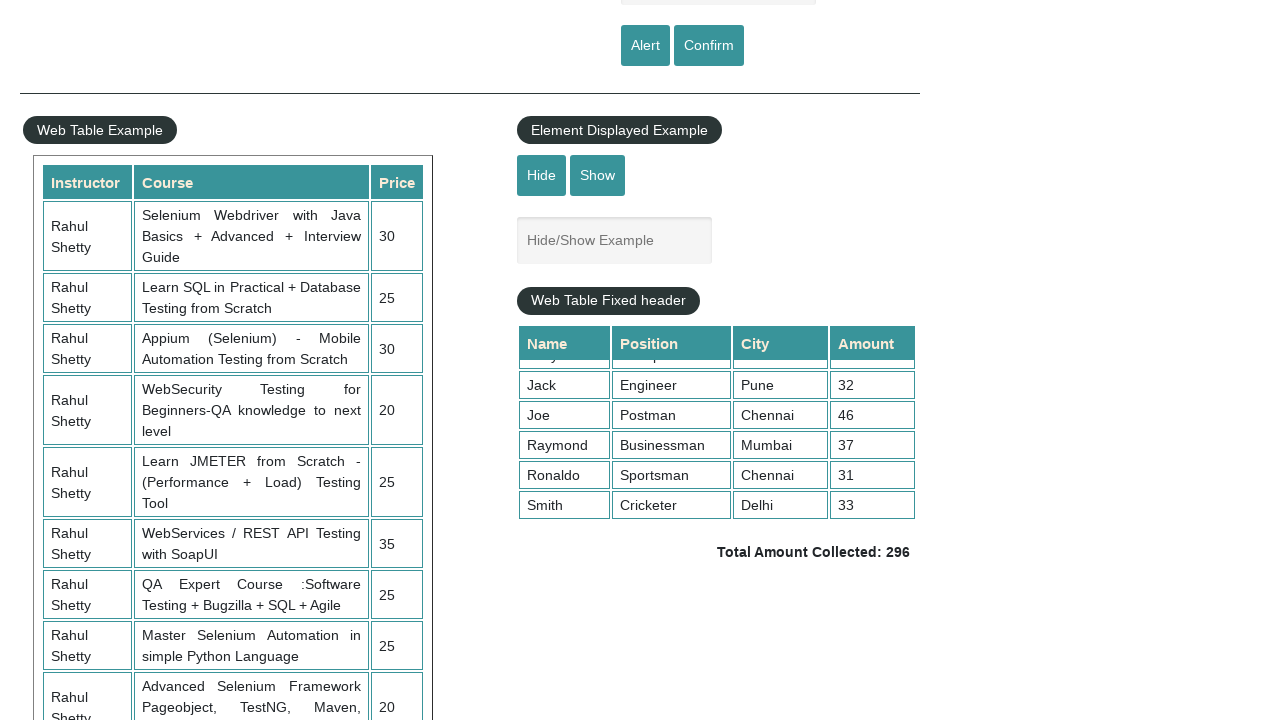

Parsed displayed total amount: 296
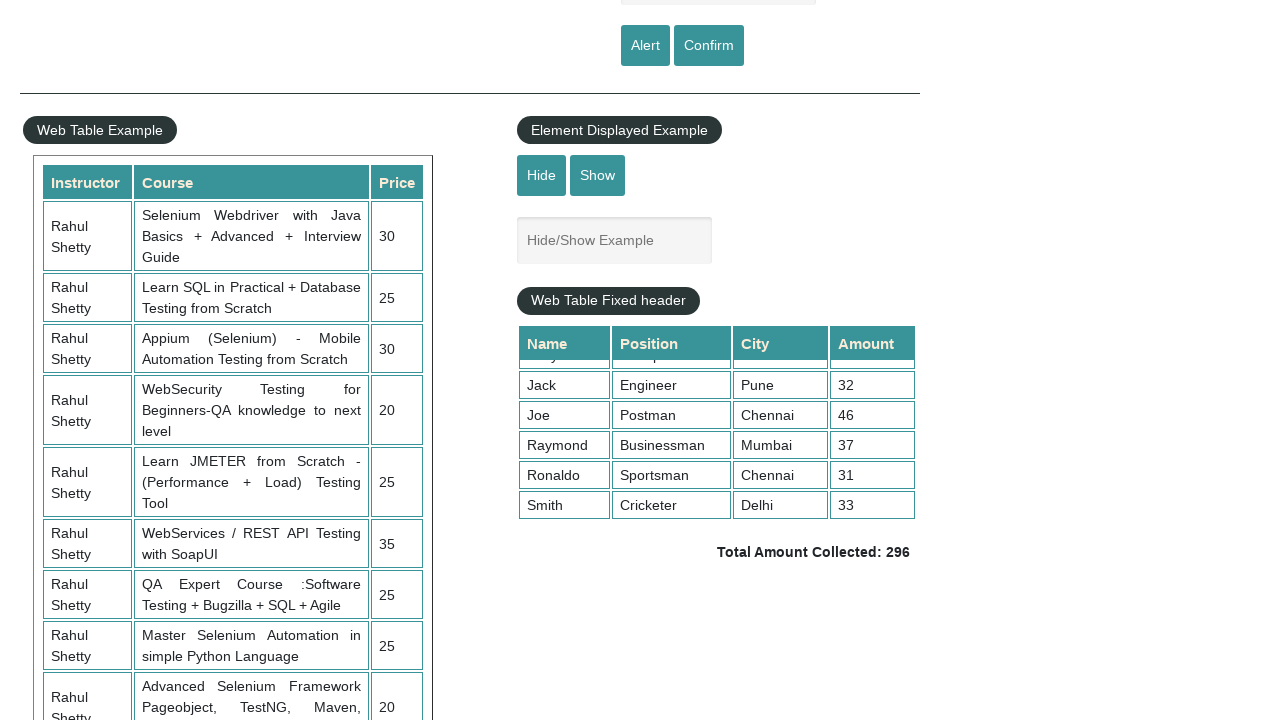

Verified that sum of values (296) matches displayed total (296)
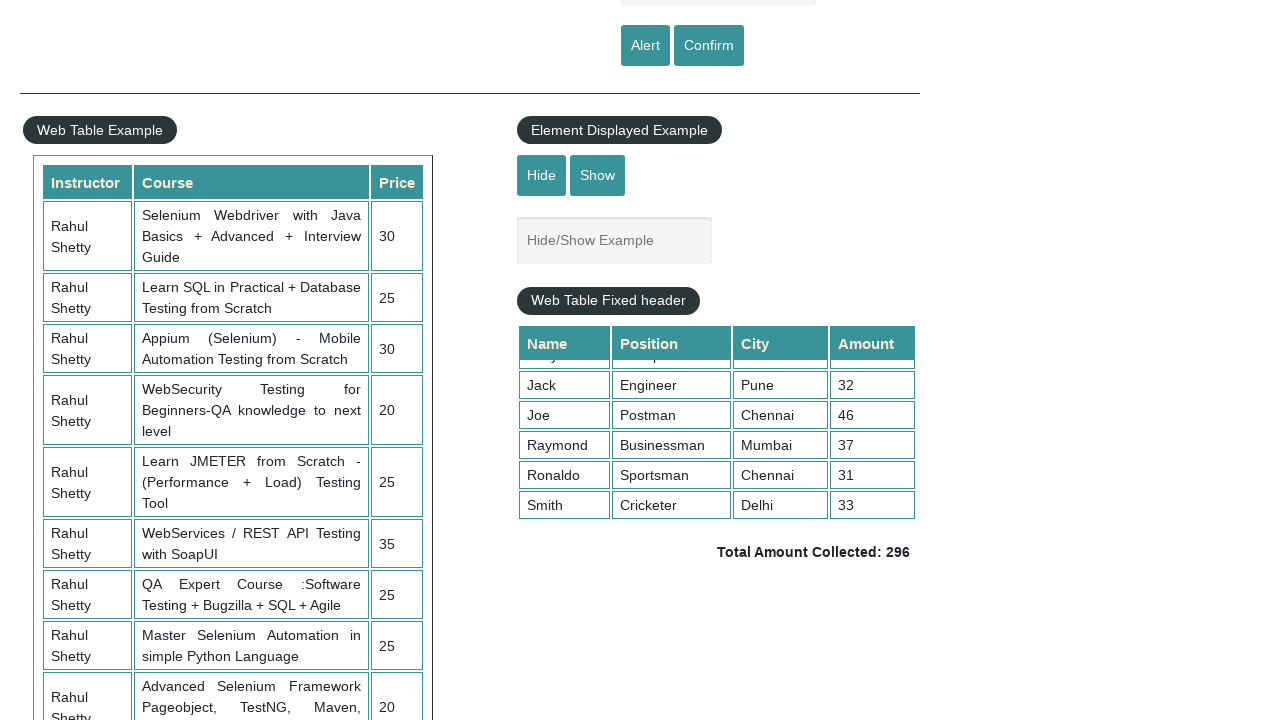

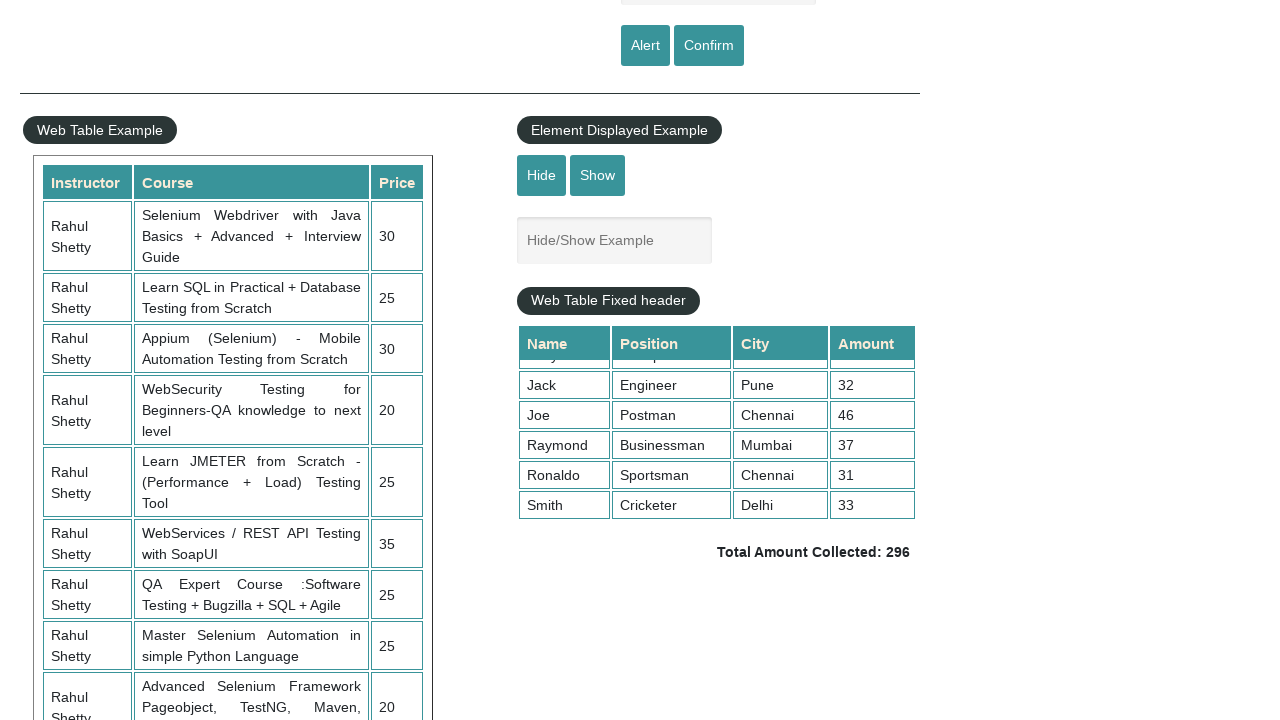